Tests web table interaction by locating a specific row containing course information and extracting text content from a cell.

Starting URL: https://rahulshettyacademy.com/AutomationPractice/

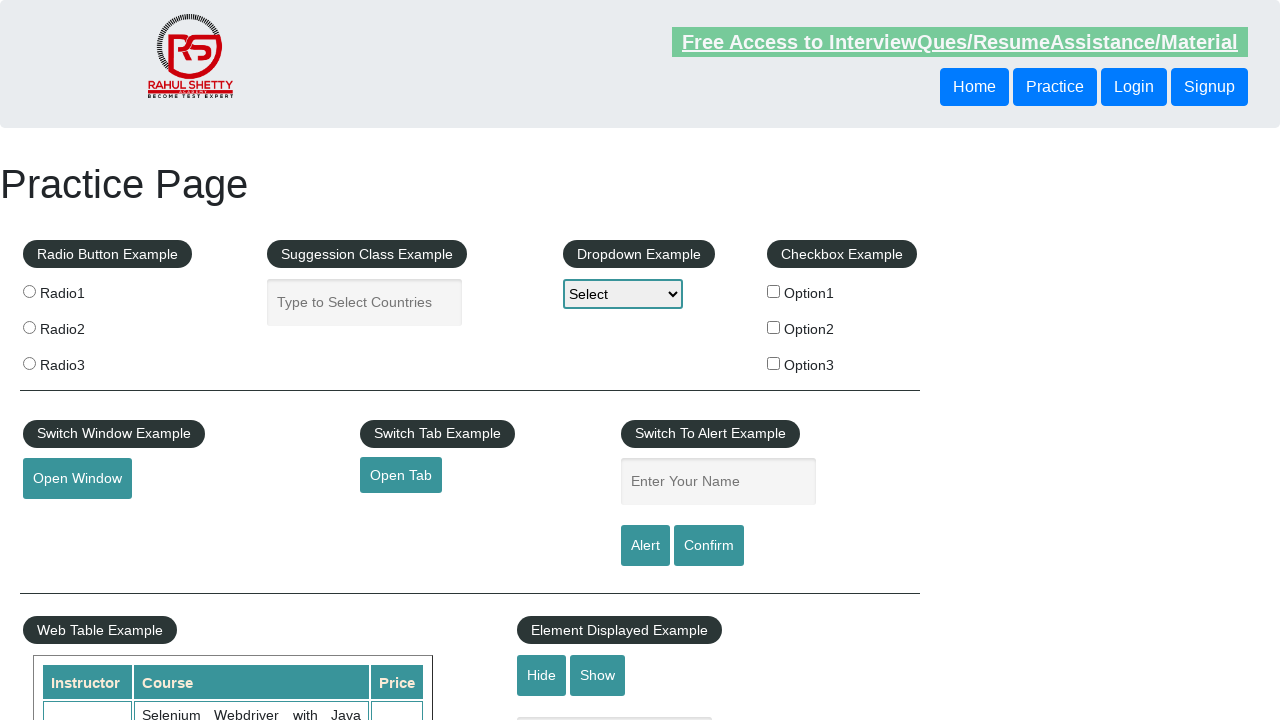

Located web table with course information
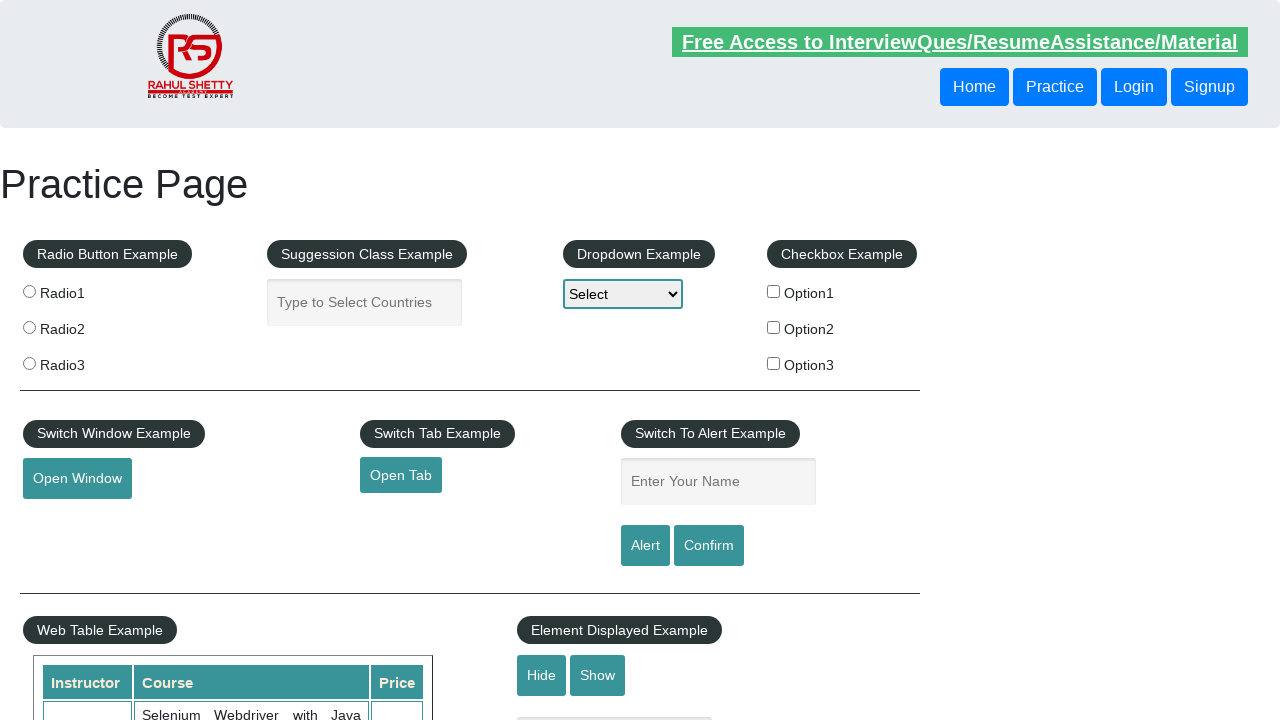

Located row containing 'WebSecurity Testing for Beginners-QA knowledge to next level' course and extracted price cell content
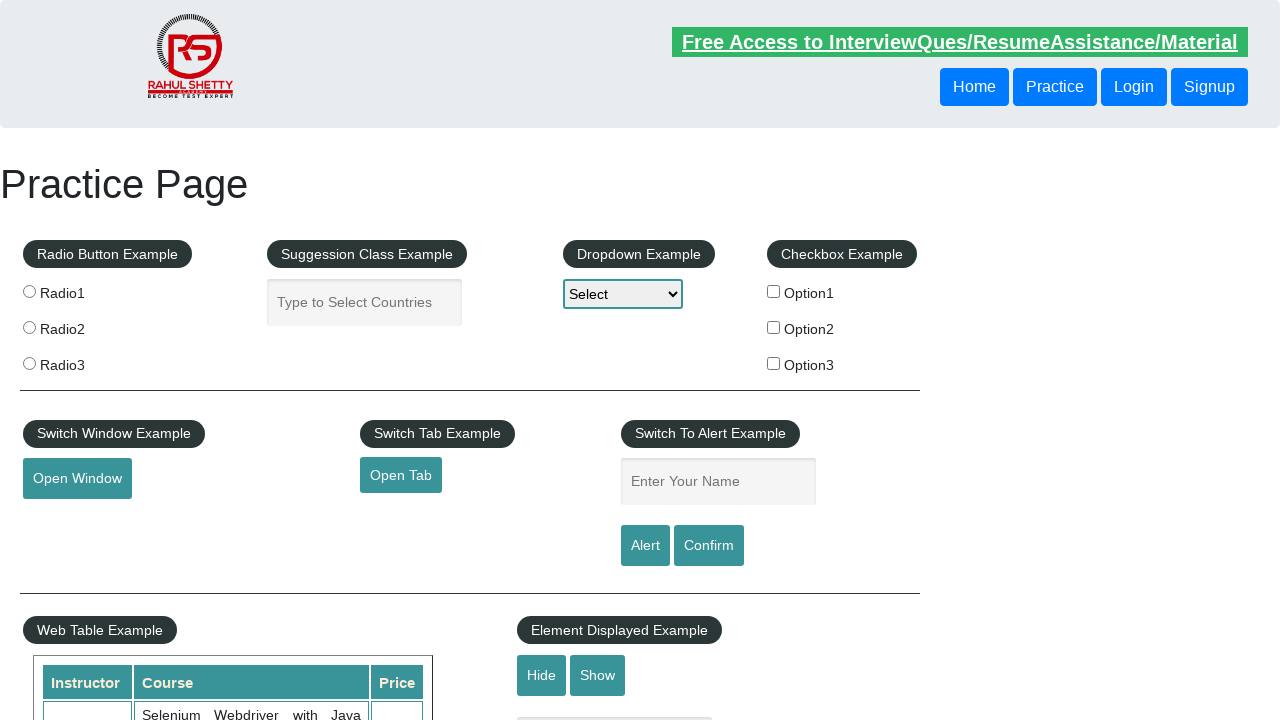

Printed extracted text content: 20
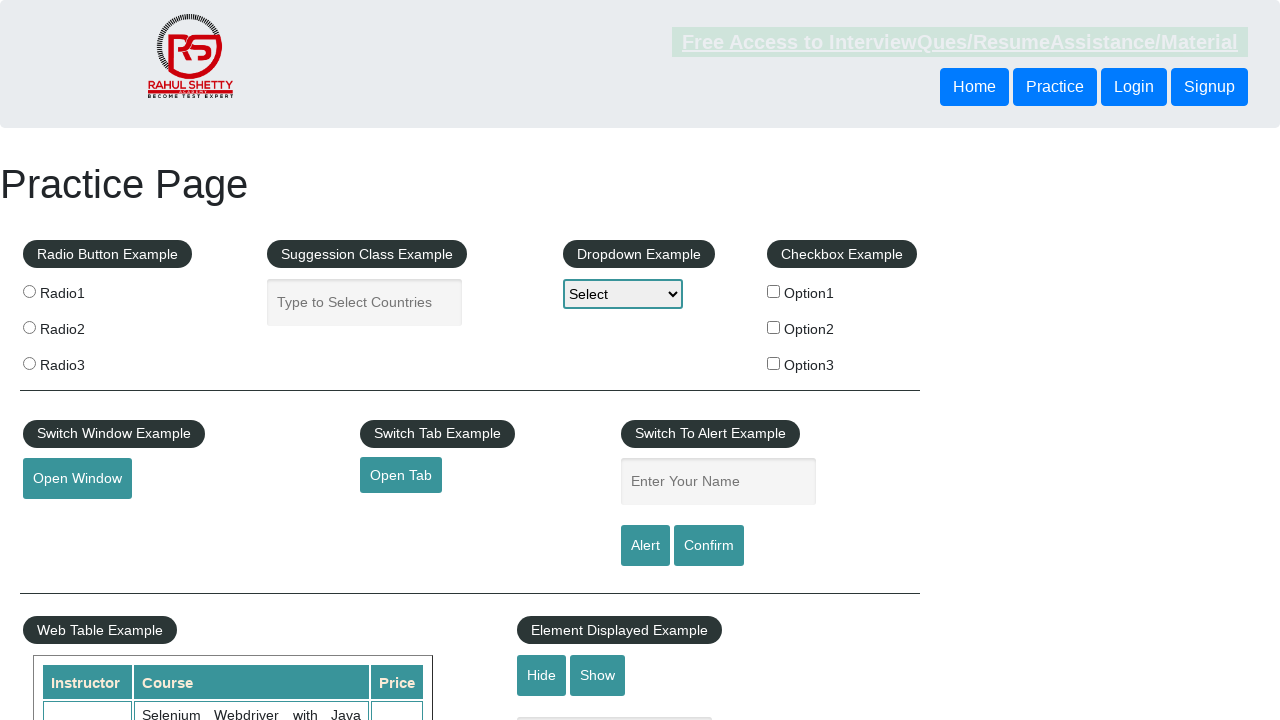

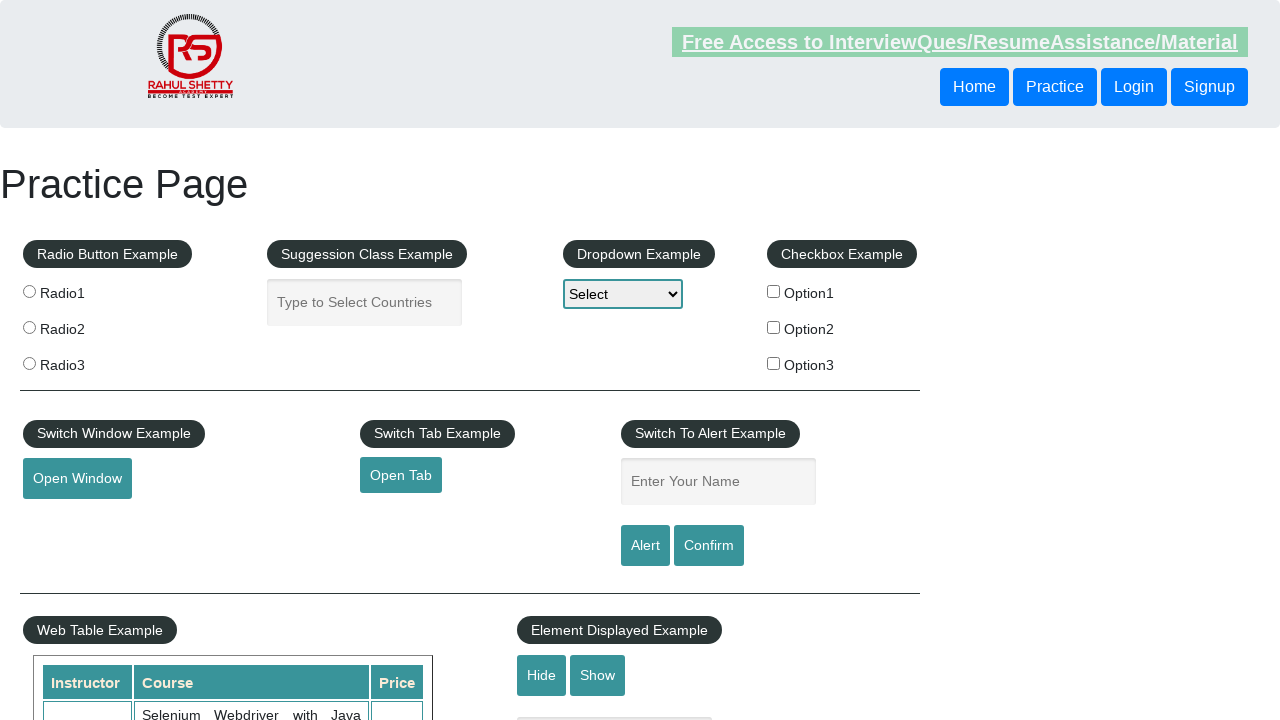